Tests keyboard shortcuts by holding Ctrl key while clicking multiple navigation links to open them in new tabs

Starting URL: https://www.selenium.dev/

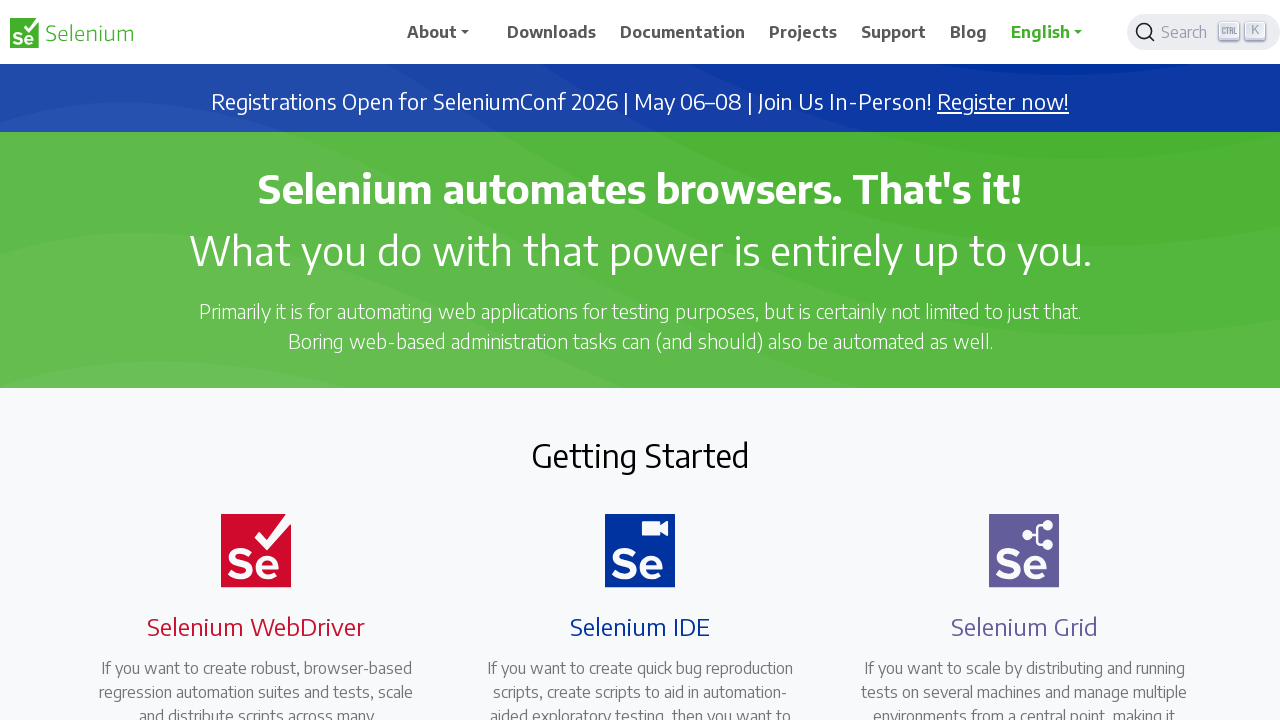

Pressed and held Ctrl key
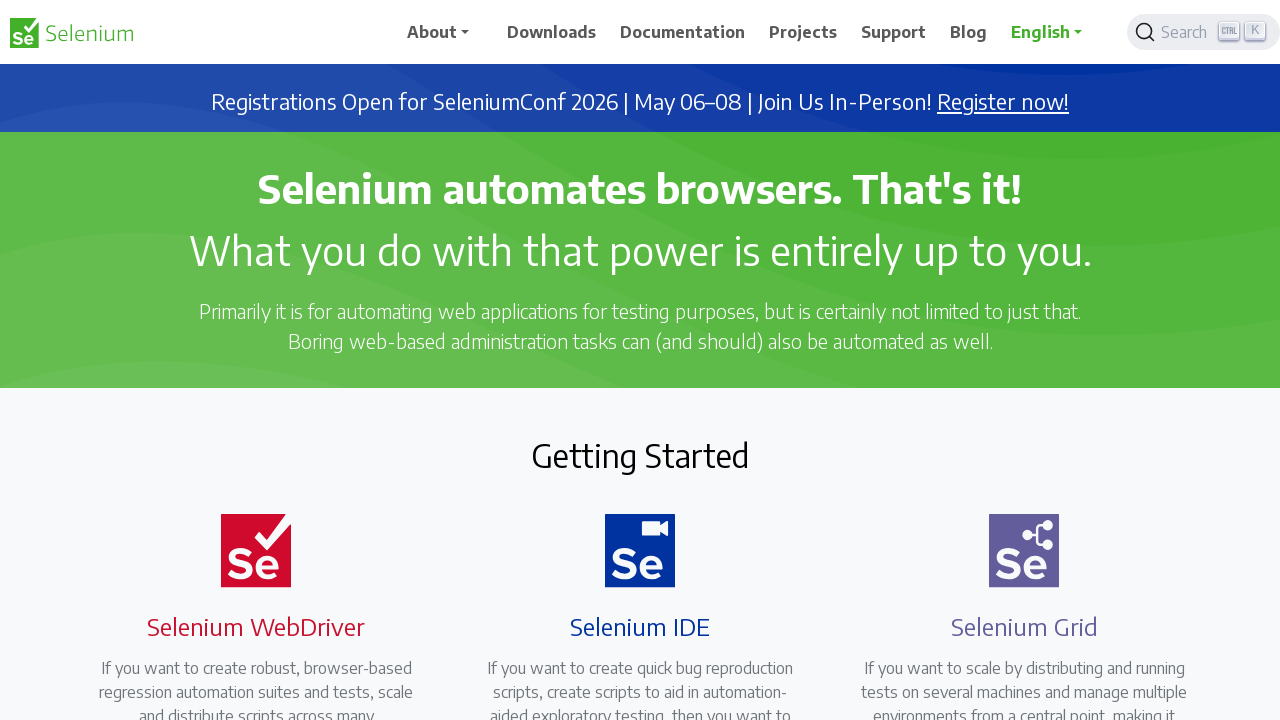

Located all navigation links
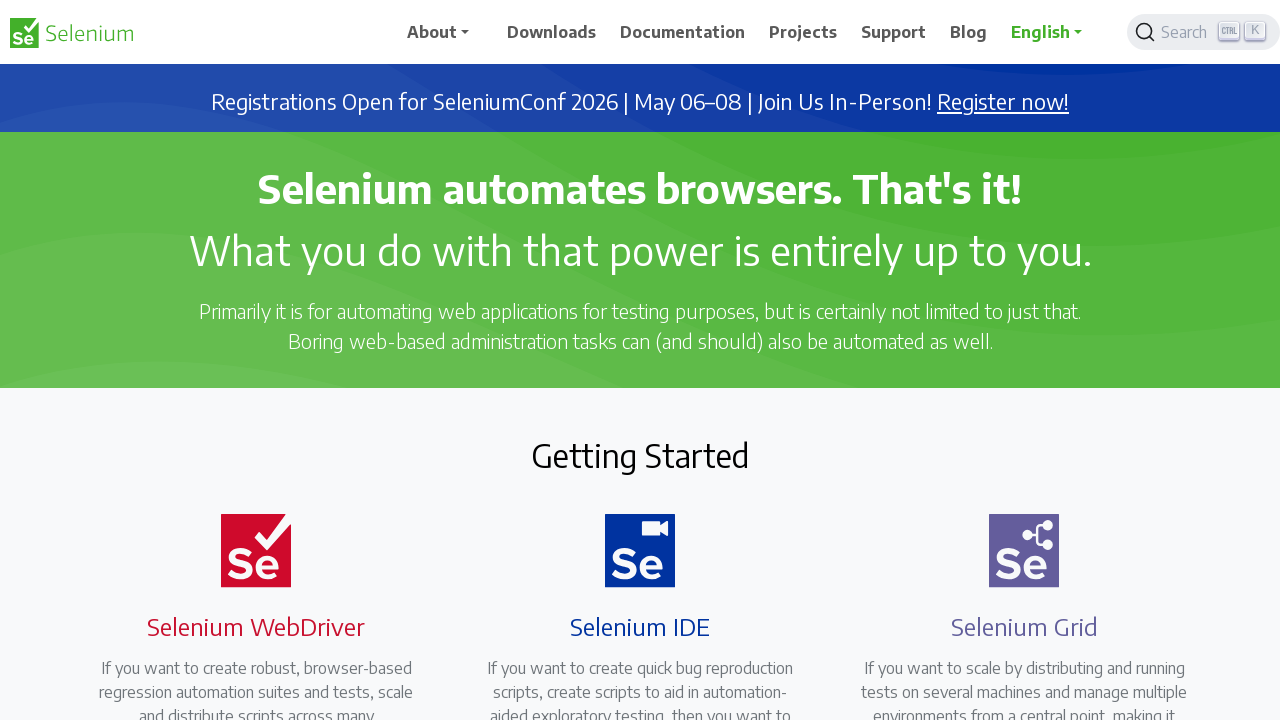

Clicked navigation link while holding Ctrl to open in new tab at (445, 32) on a.nav-link >> nth=0
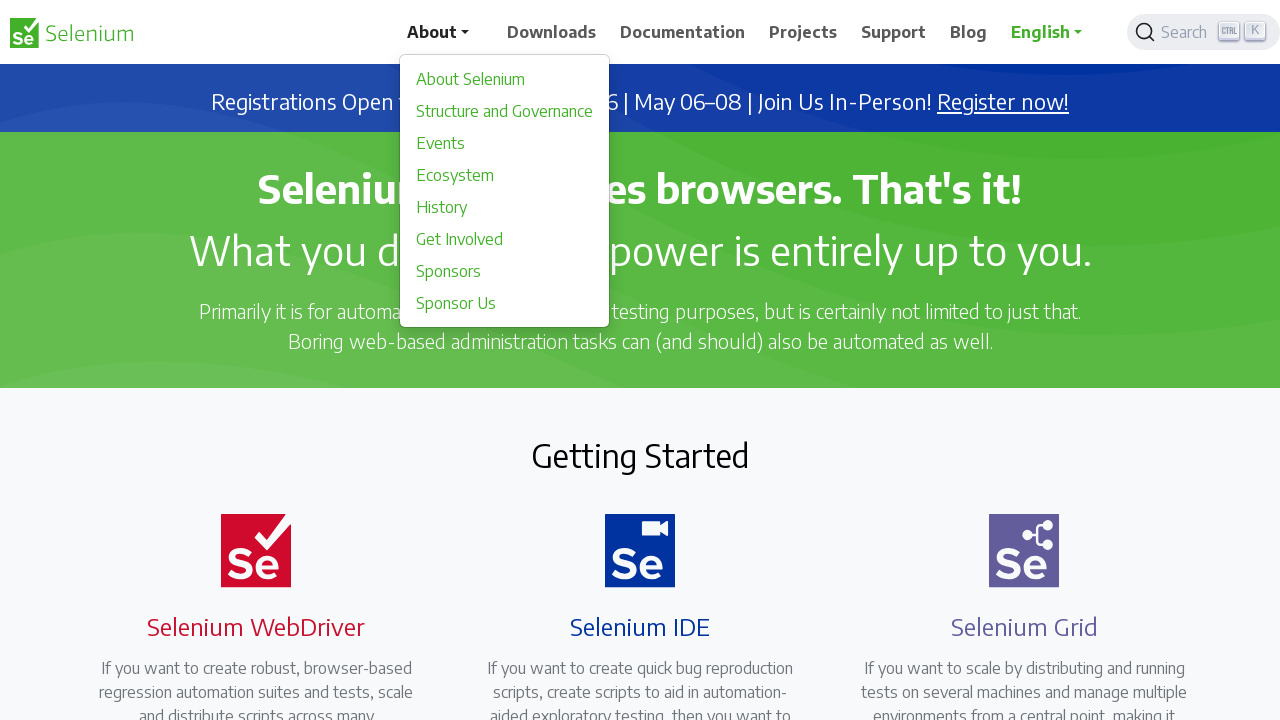

Clicked navigation link while holding Ctrl to open in new tab at (552, 32) on a.nav-link >> nth=1
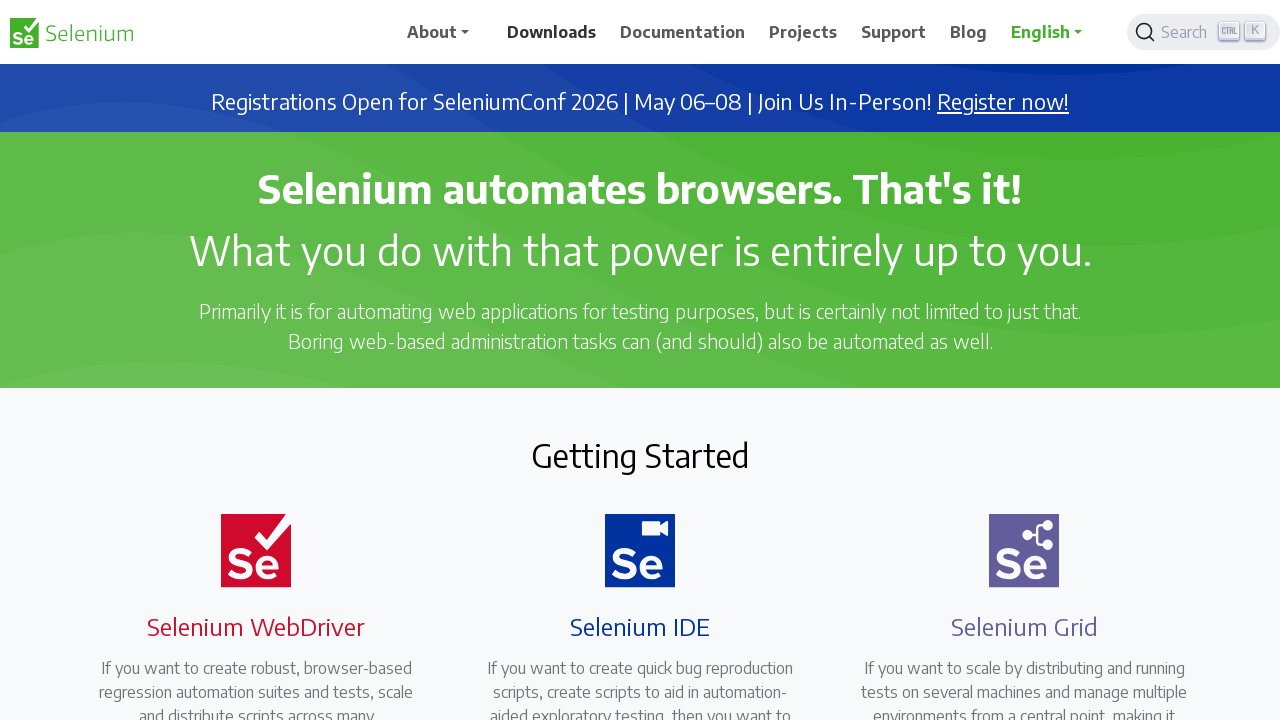

Clicked navigation link while holding Ctrl to open in new tab at (683, 32) on a.nav-link >> nth=2
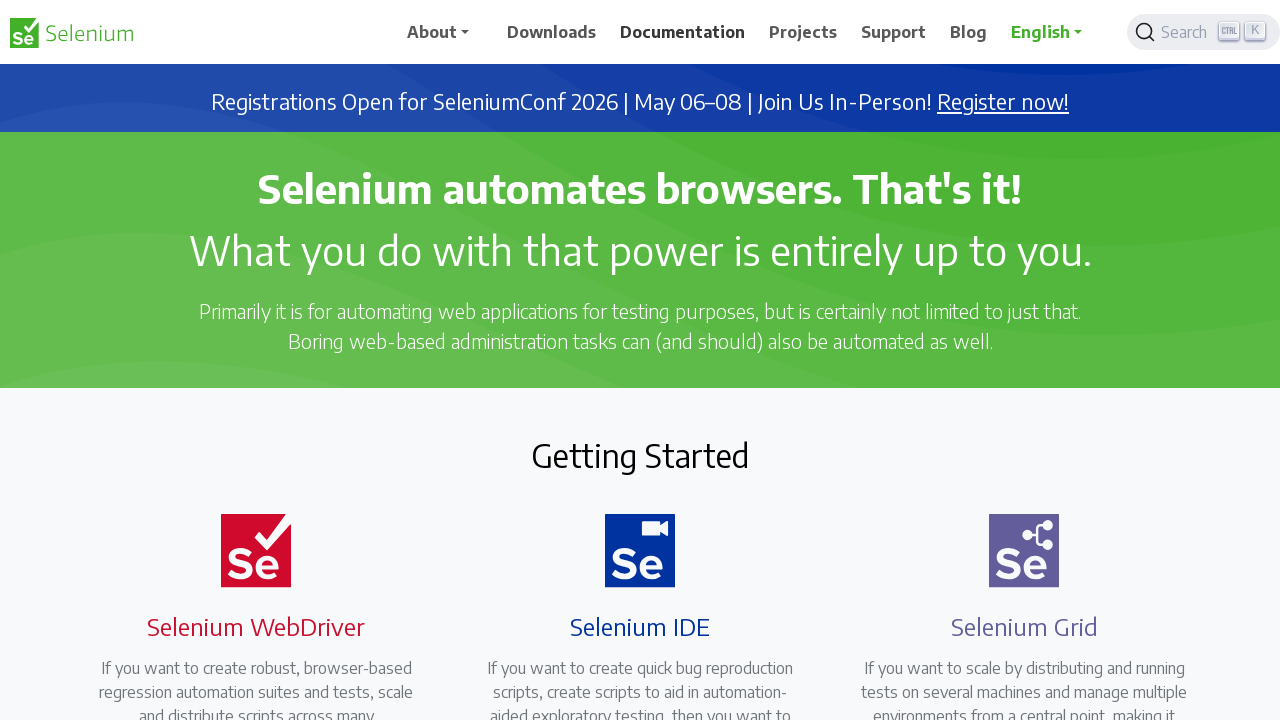

Clicked navigation link while holding Ctrl to open in new tab at (803, 32) on a.nav-link >> nth=3
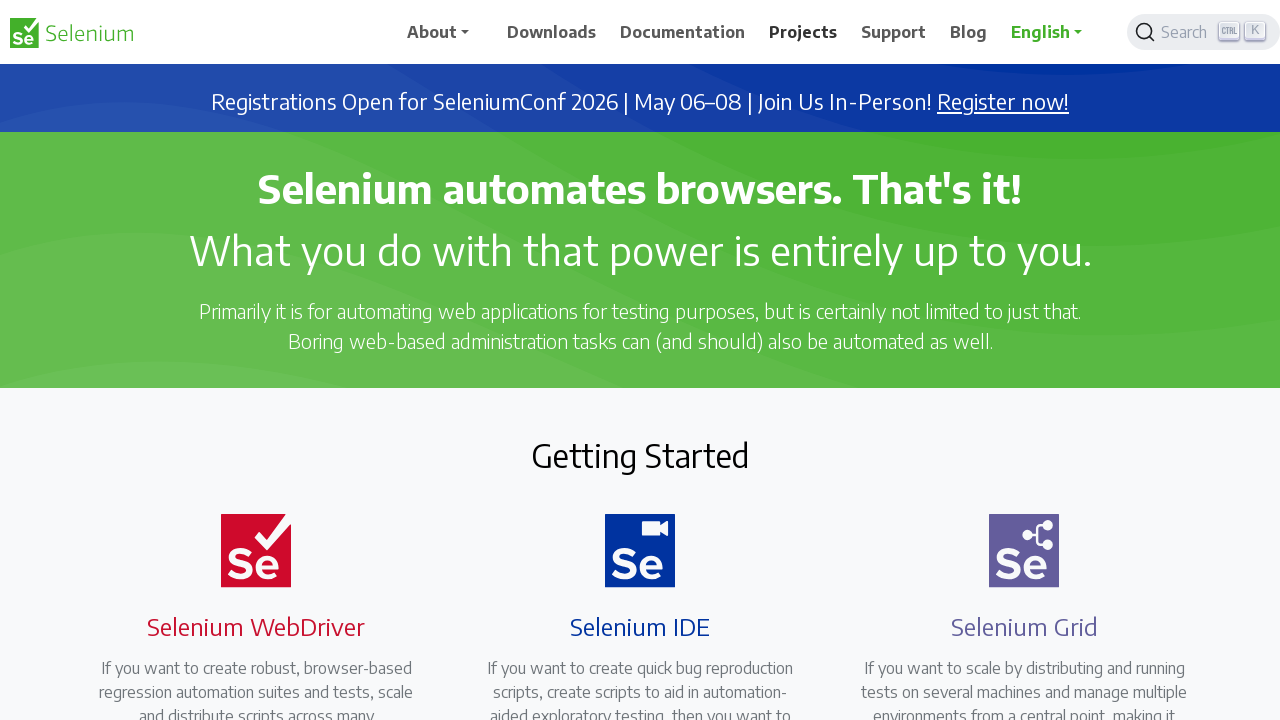

Clicked navigation link while holding Ctrl to open in new tab at (894, 32) on a.nav-link >> nth=4
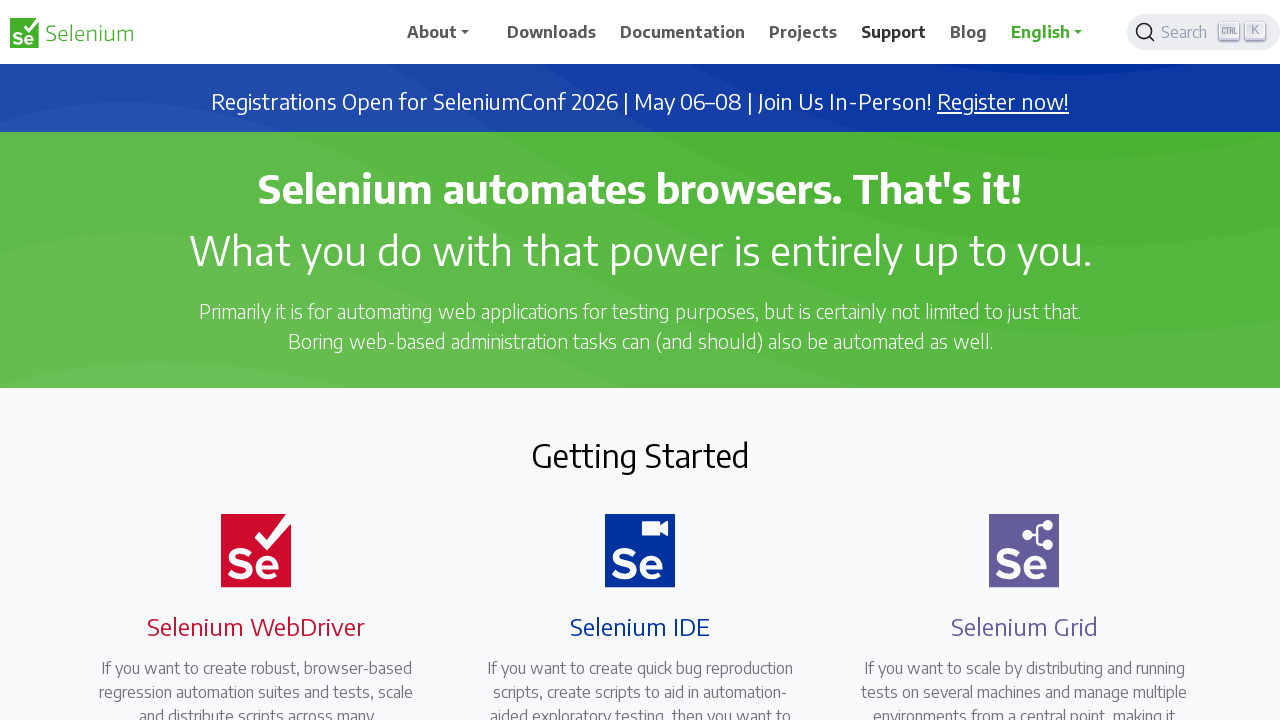

Clicked navigation link while holding Ctrl to open in new tab at (969, 32) on a.nav-link >> nth=5
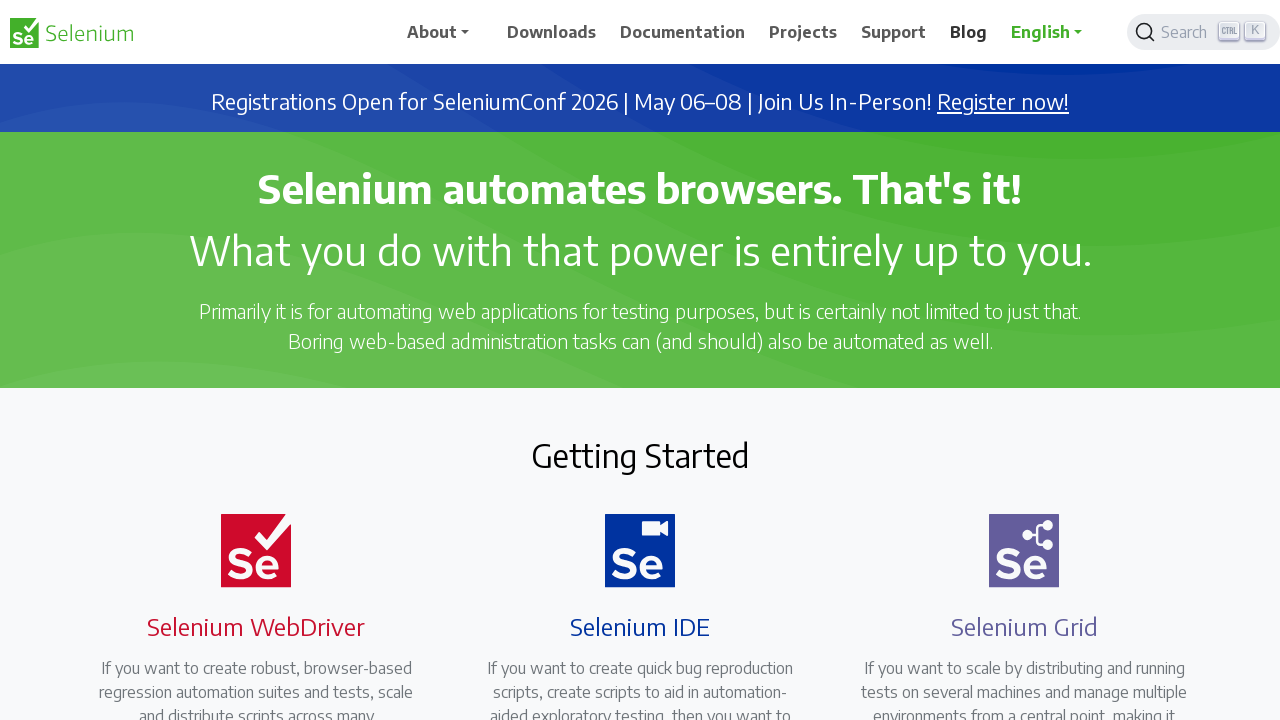

Clicked navigation link while holding Ctrl to open in new tab at (1053, 32) on a.nav-link >> nth=6
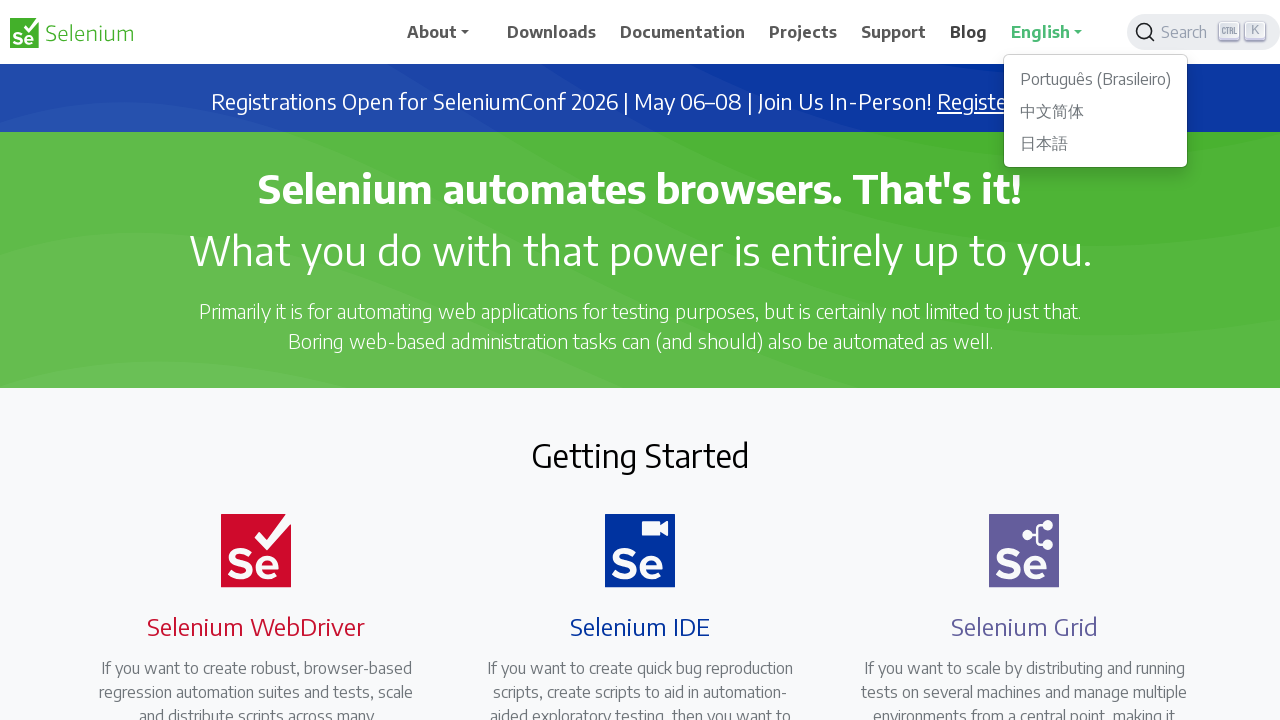

Released Ctrl key
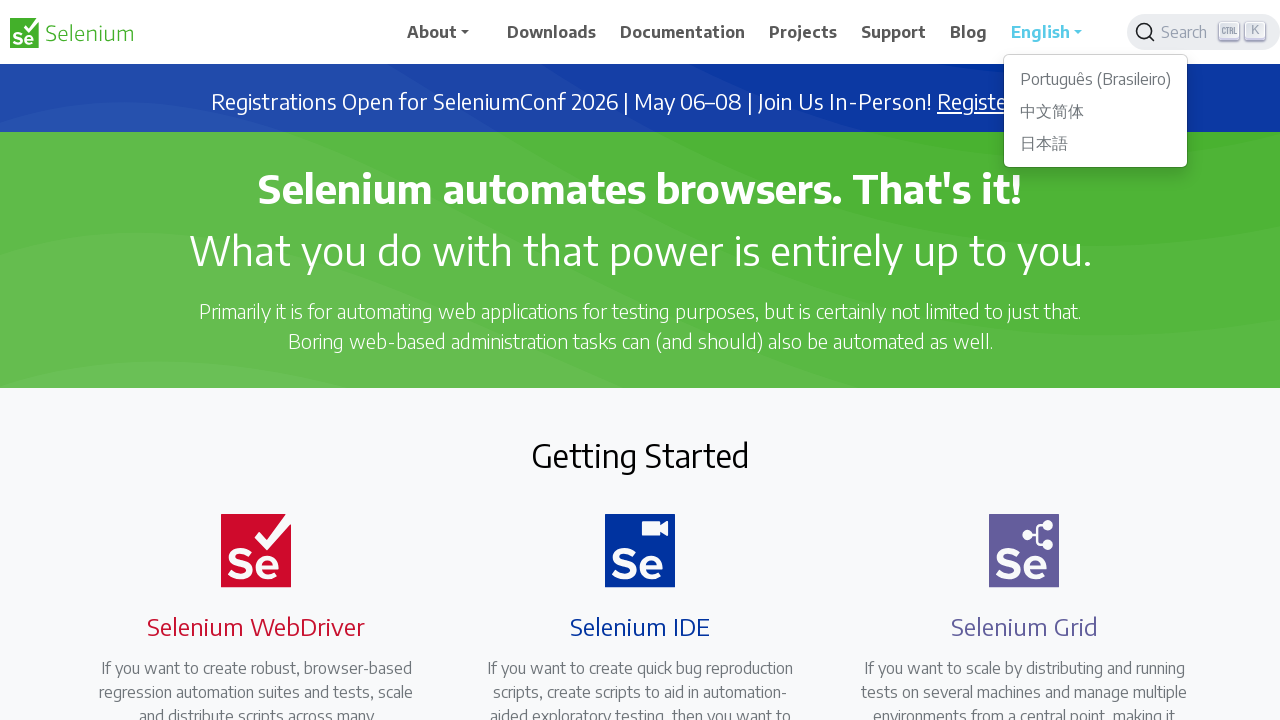

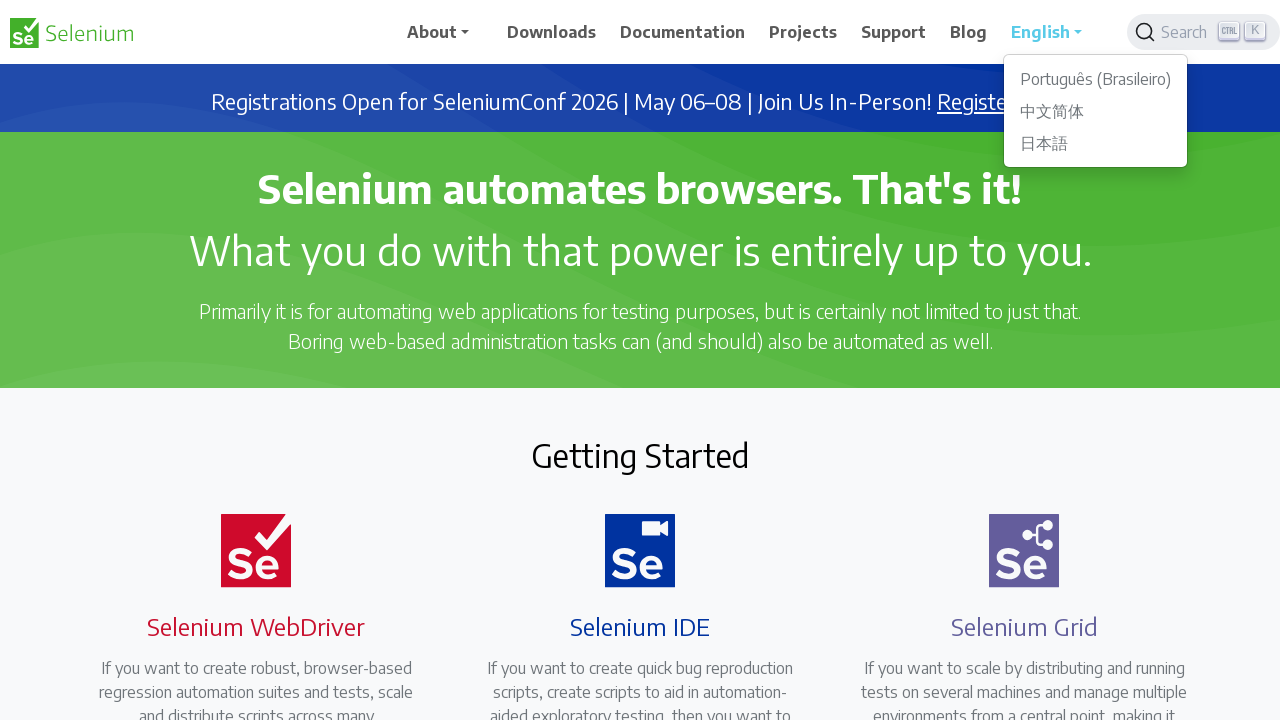